Tests confirm dialog handling by clicking a button that triggers a confirm dialog and dismissing it, then verifying the cancel result text

Starting URL: https://demoqa.com/alerts

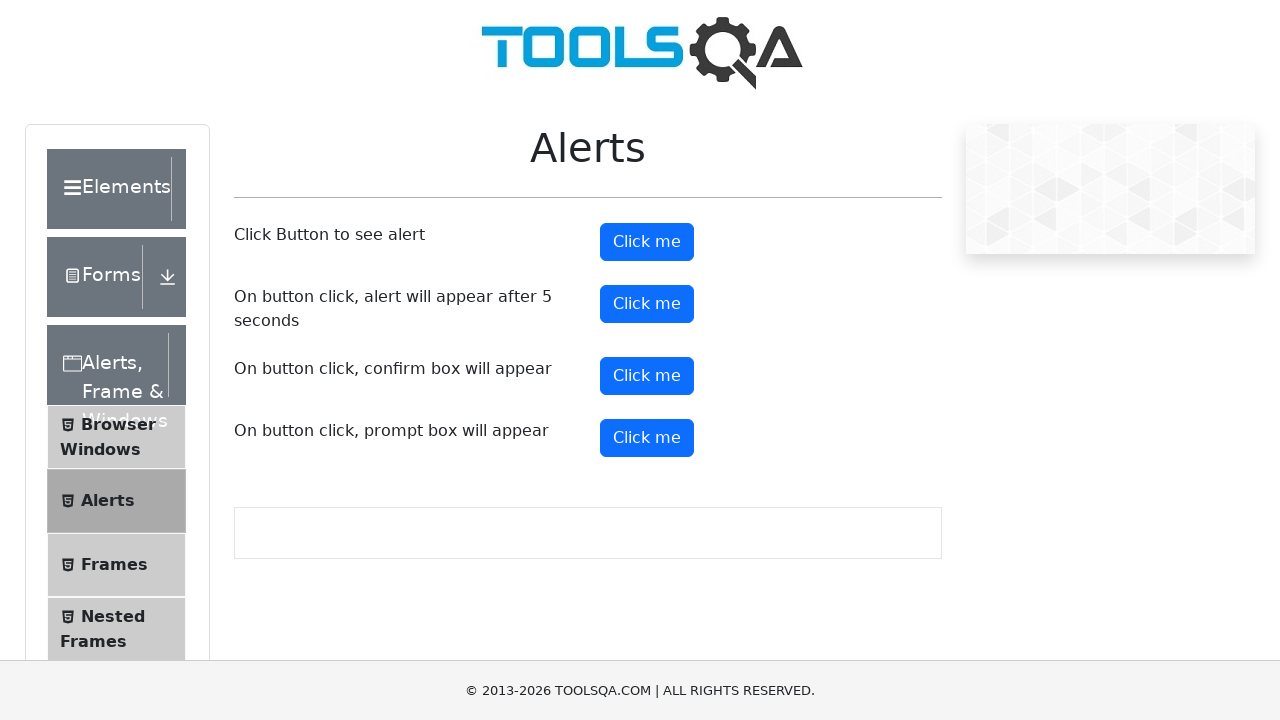

Set up dialog handler to dismiss confirm dialogs
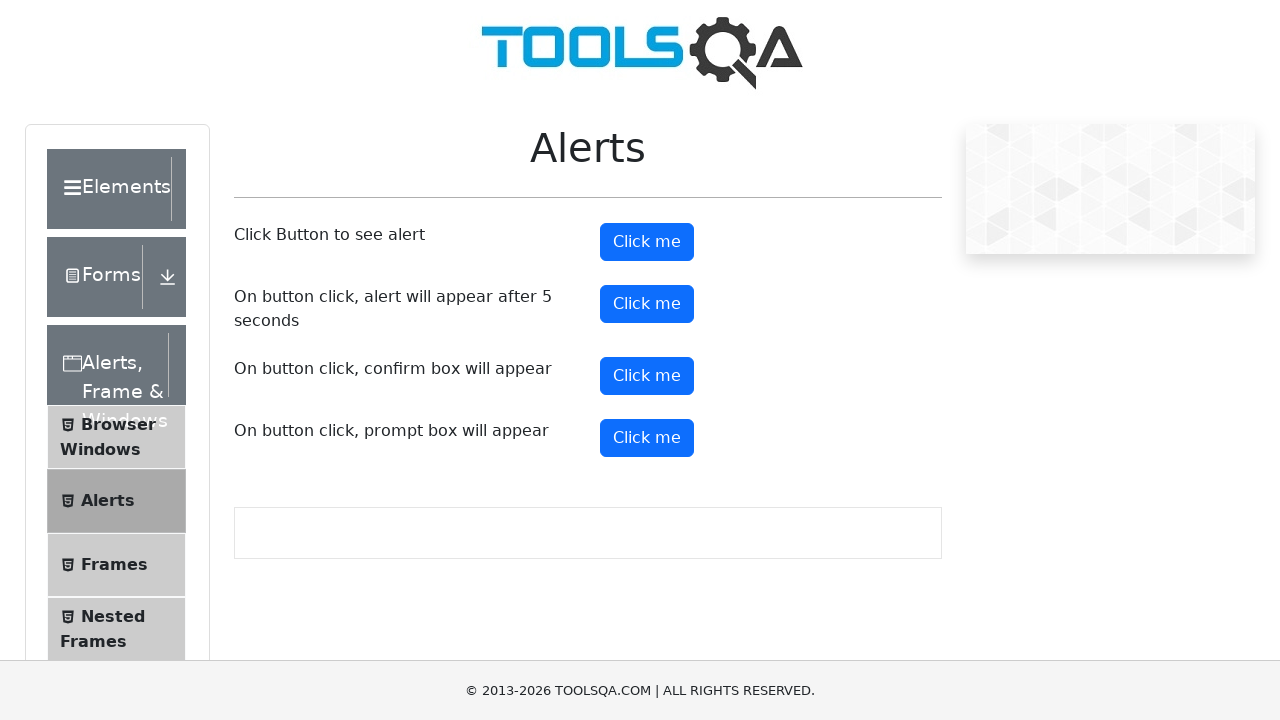

Clicked the confirm button to trigger the confirm dialog at (647, 376) on #confirmButton
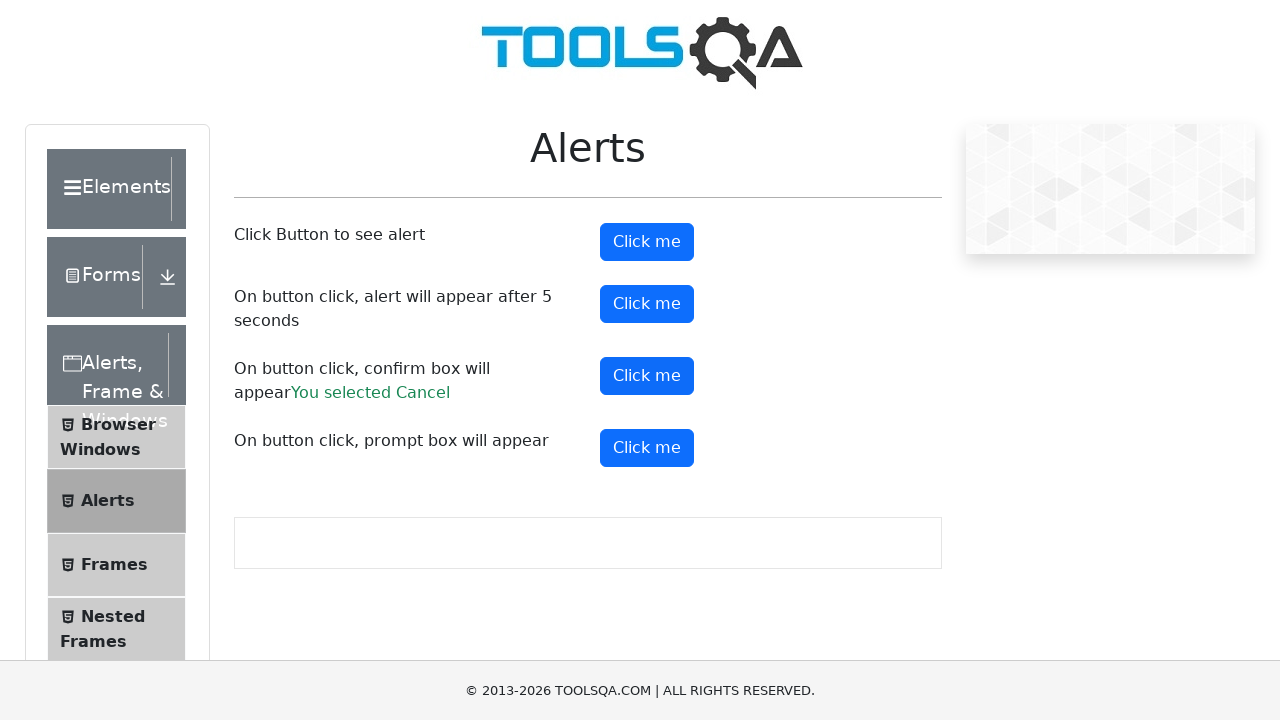

Verified that the confirm dialog was dismissed and 'Cancel' result is displayed
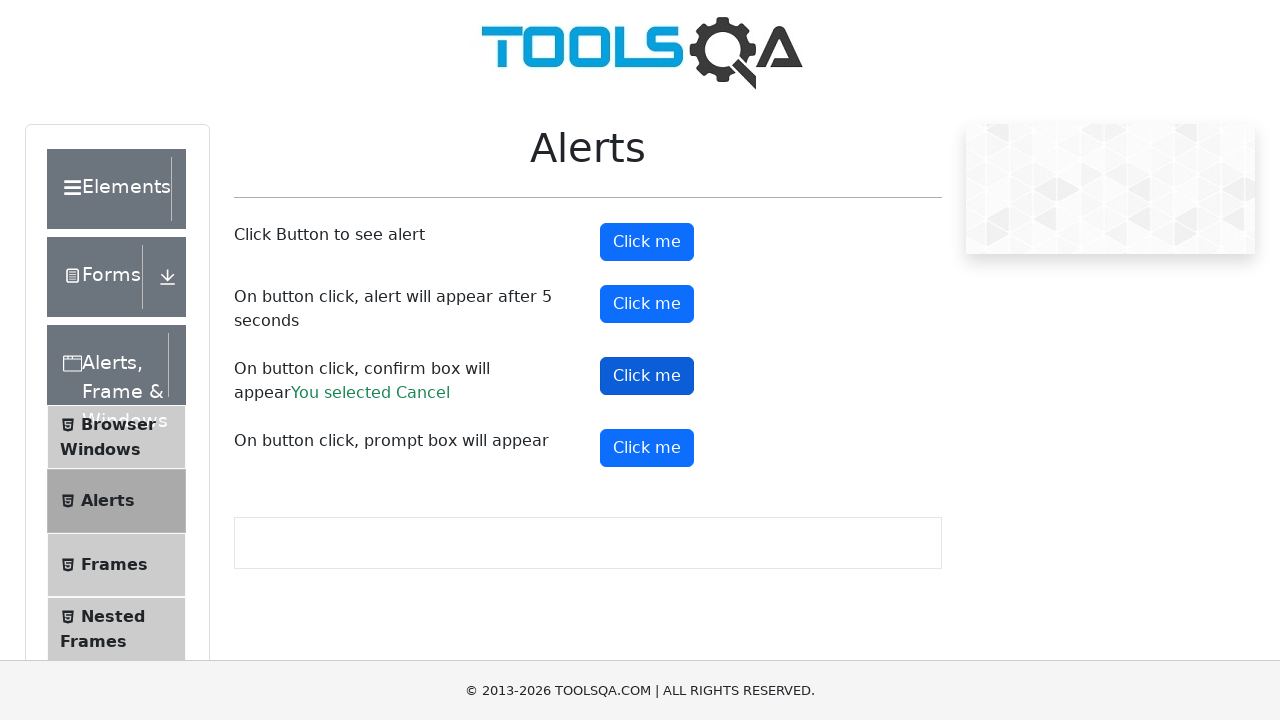

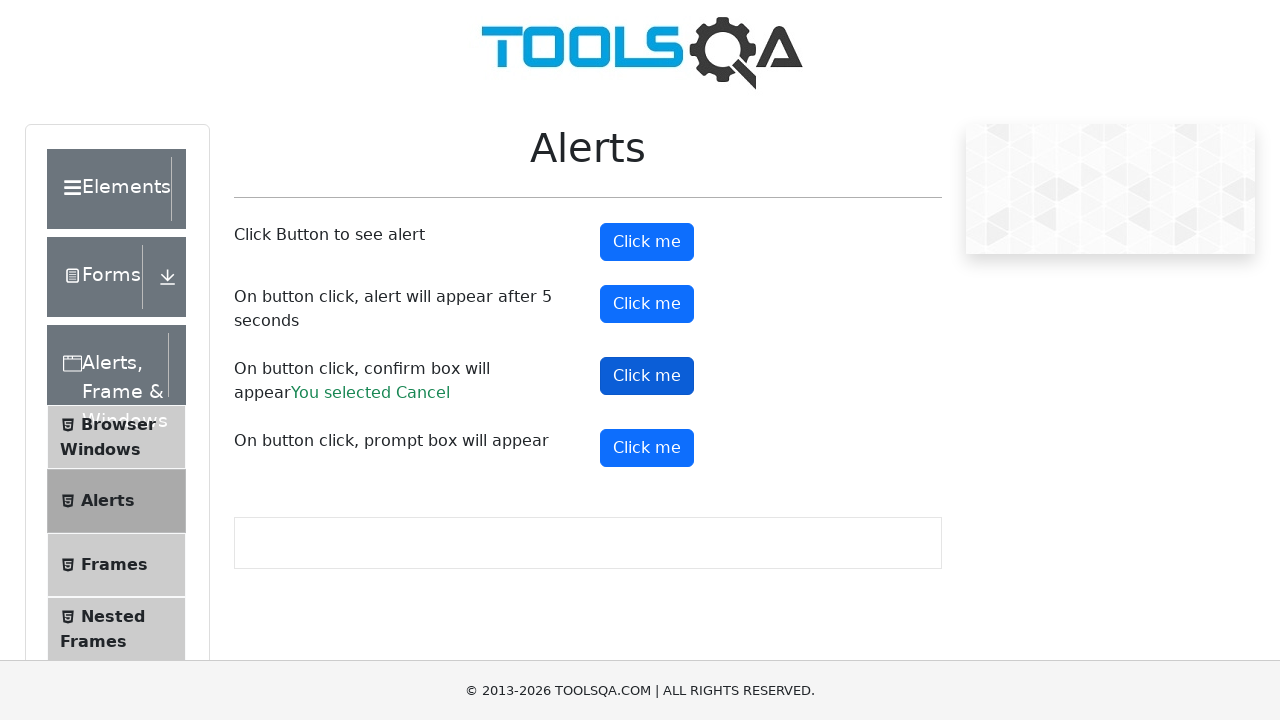